Tests dropdown handling by selecting options from a single-select dropdown using both index and value selection methods

Starting URL: https://the-internet.herokuapp.com/dropdown

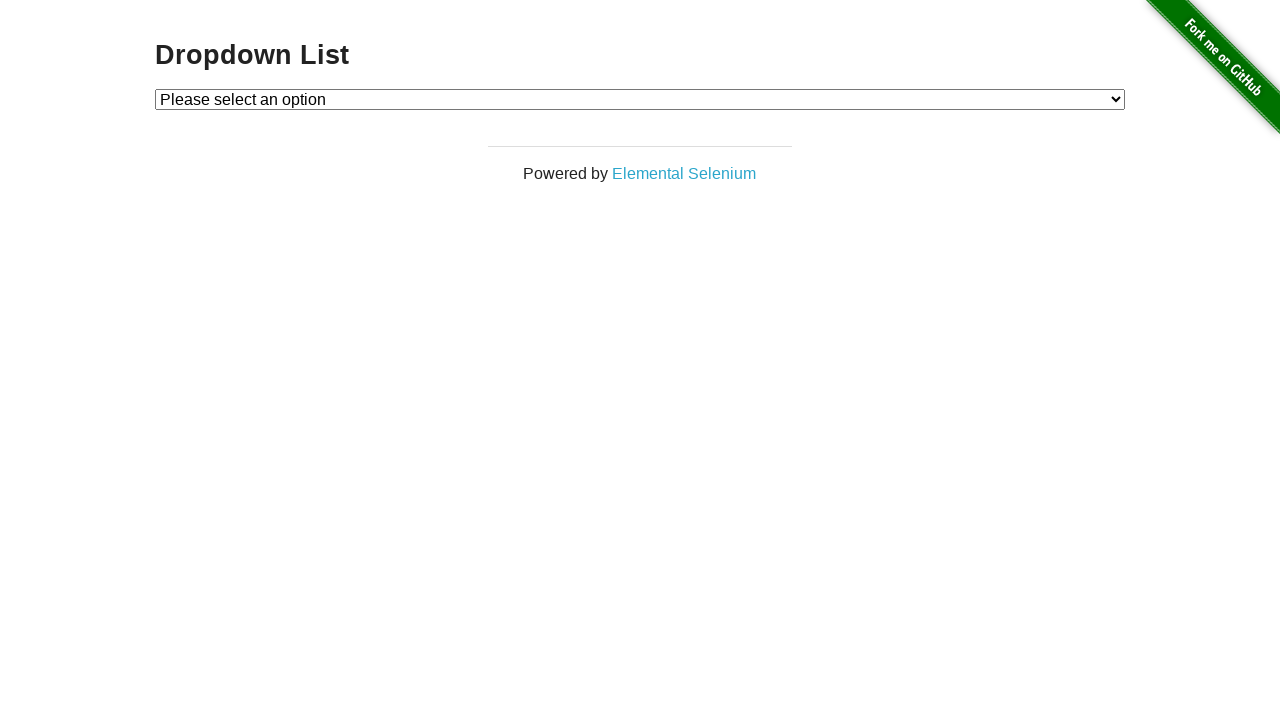

Selected dropdown option by index 1 on select#dropdown
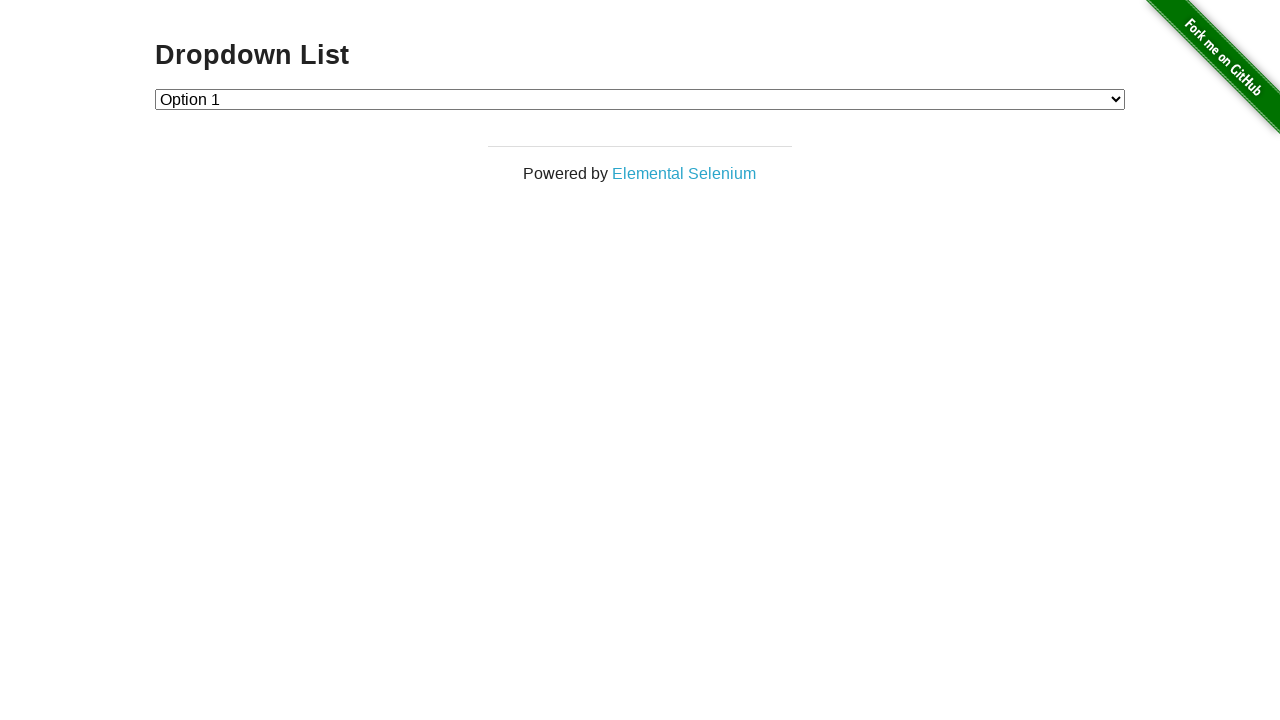

Selected dropdown option by value '1' on select#dropdown
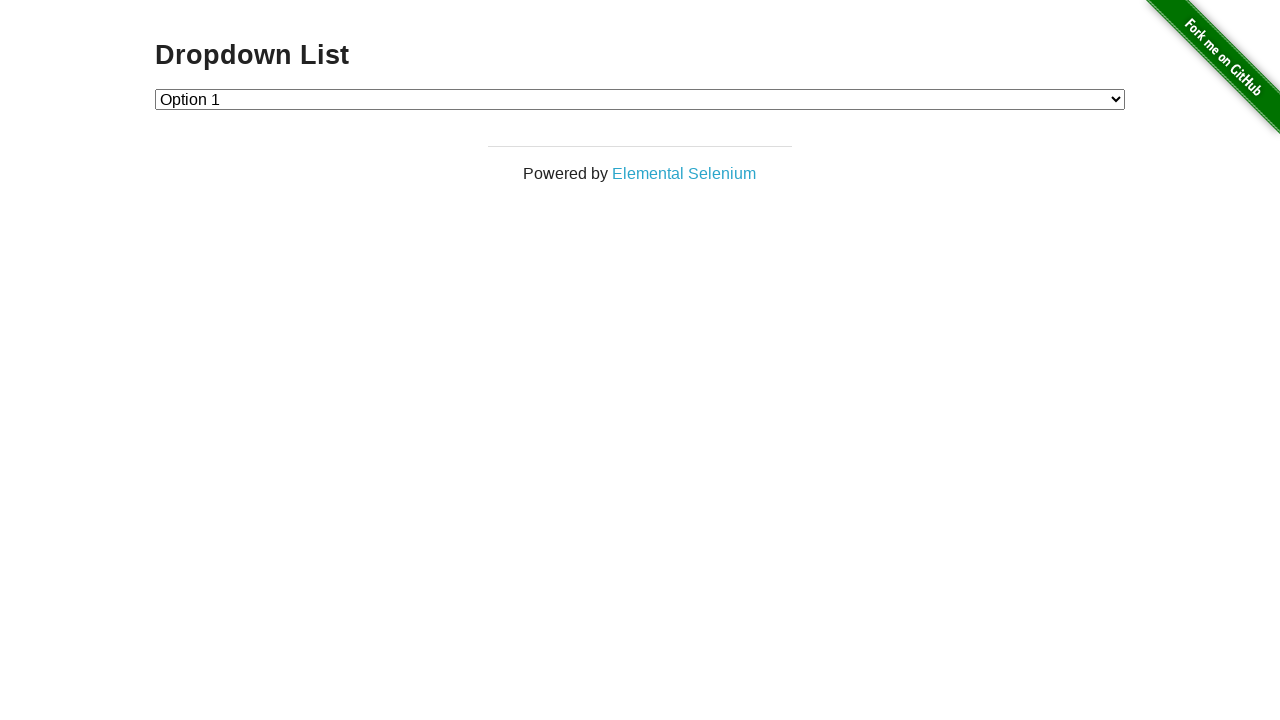

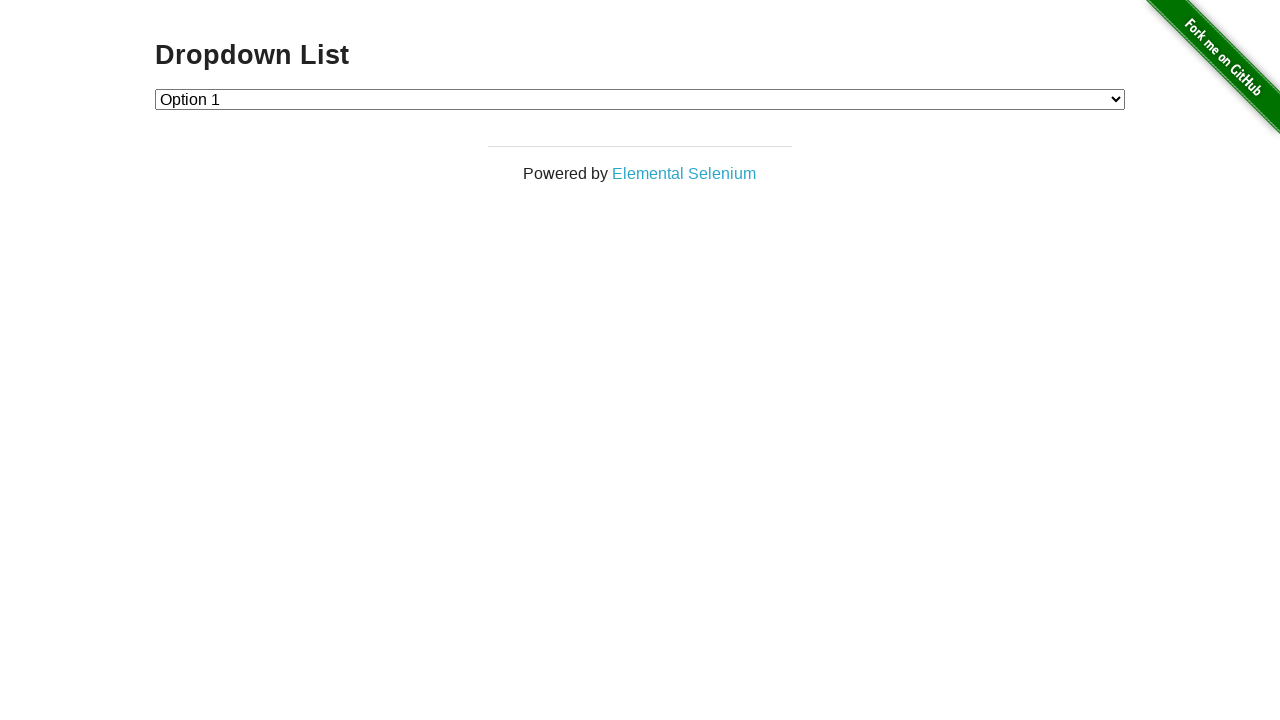